Tests dynamic controls using explicit wait by clicking the remove button and verifying the success message appears

Starting URL: https://the-internet.herokuapp.com/dynamic_controls

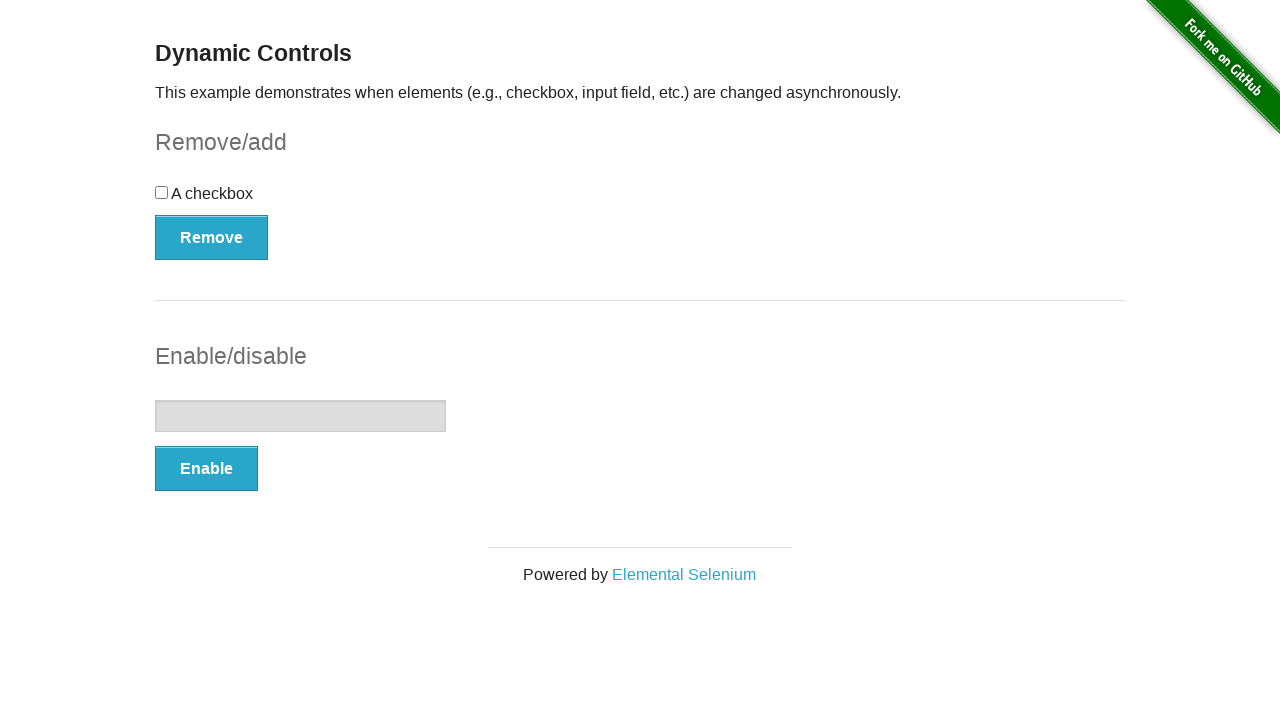

Clicked the remove button for dynamic control at (212, 237) on button[type='button']
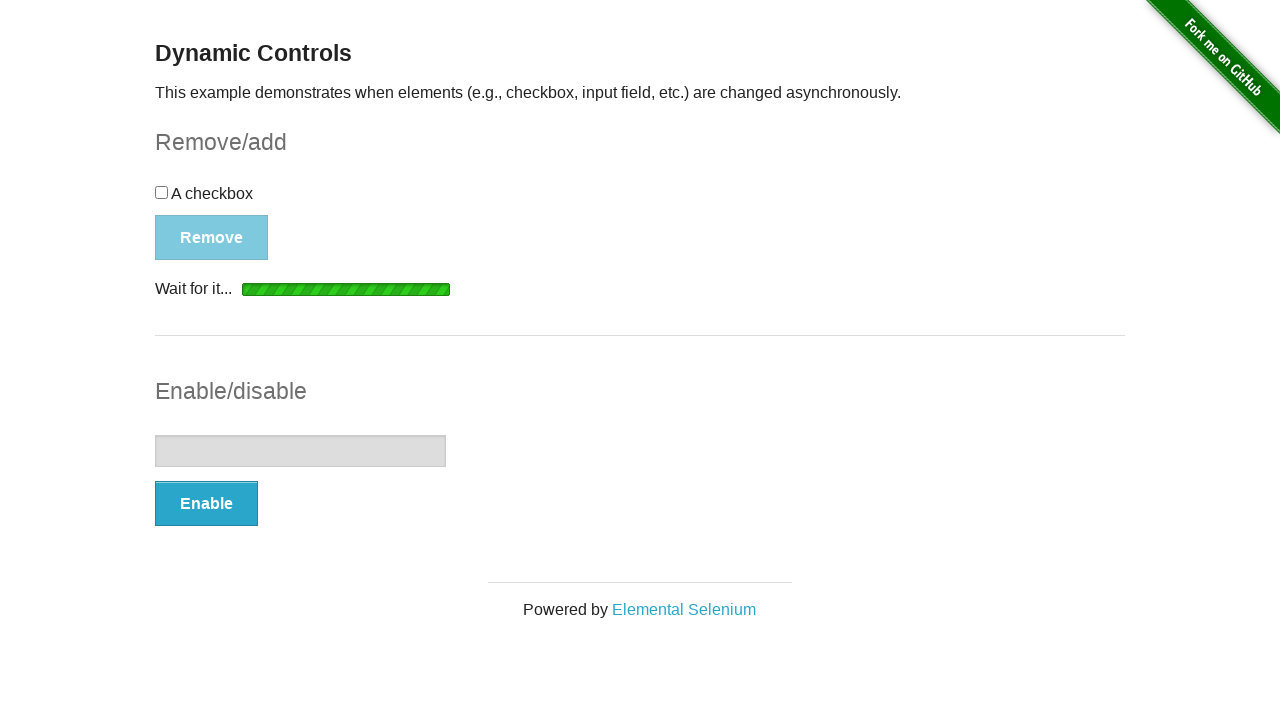

Success message became visible after clicking remove button
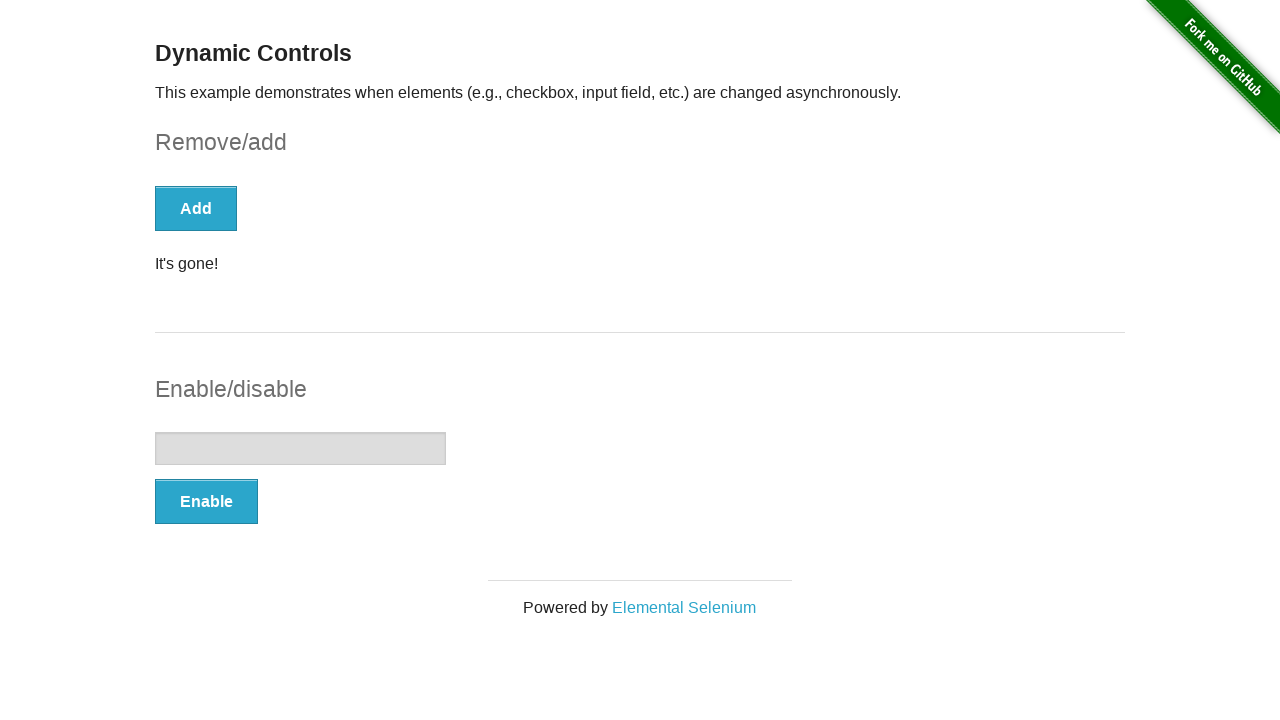

Verified success message text is 'It's gone!'
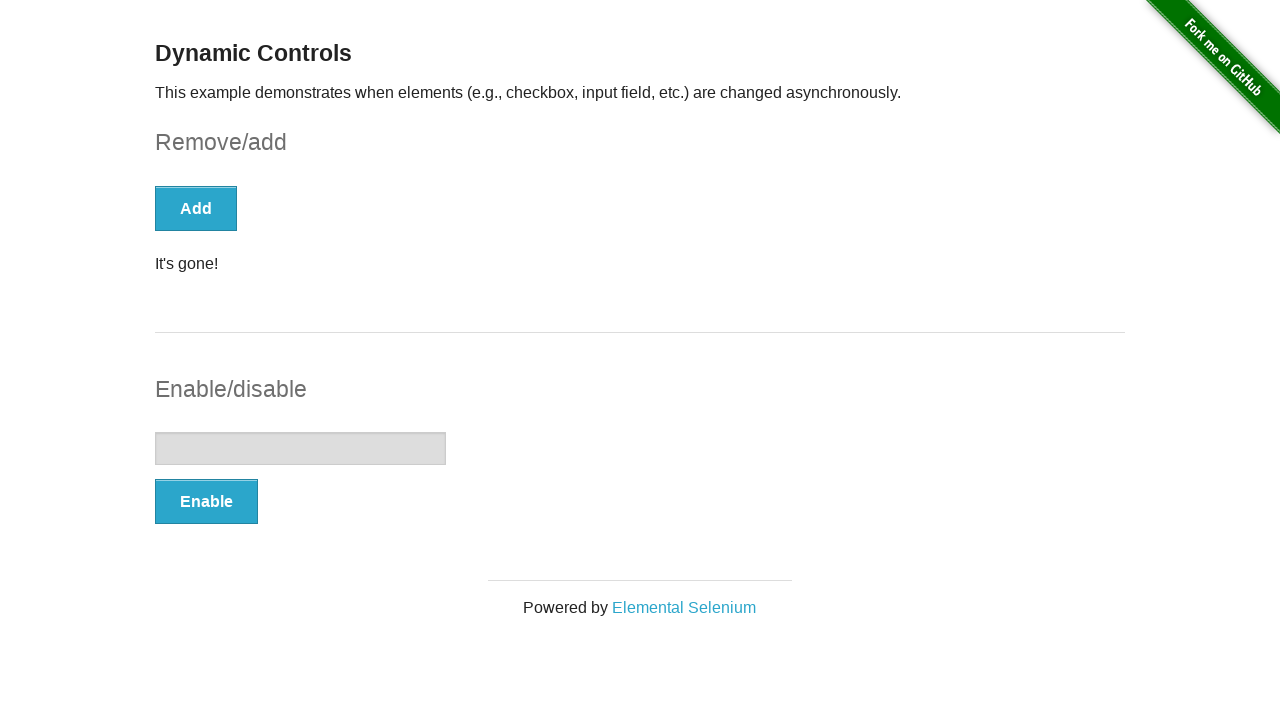

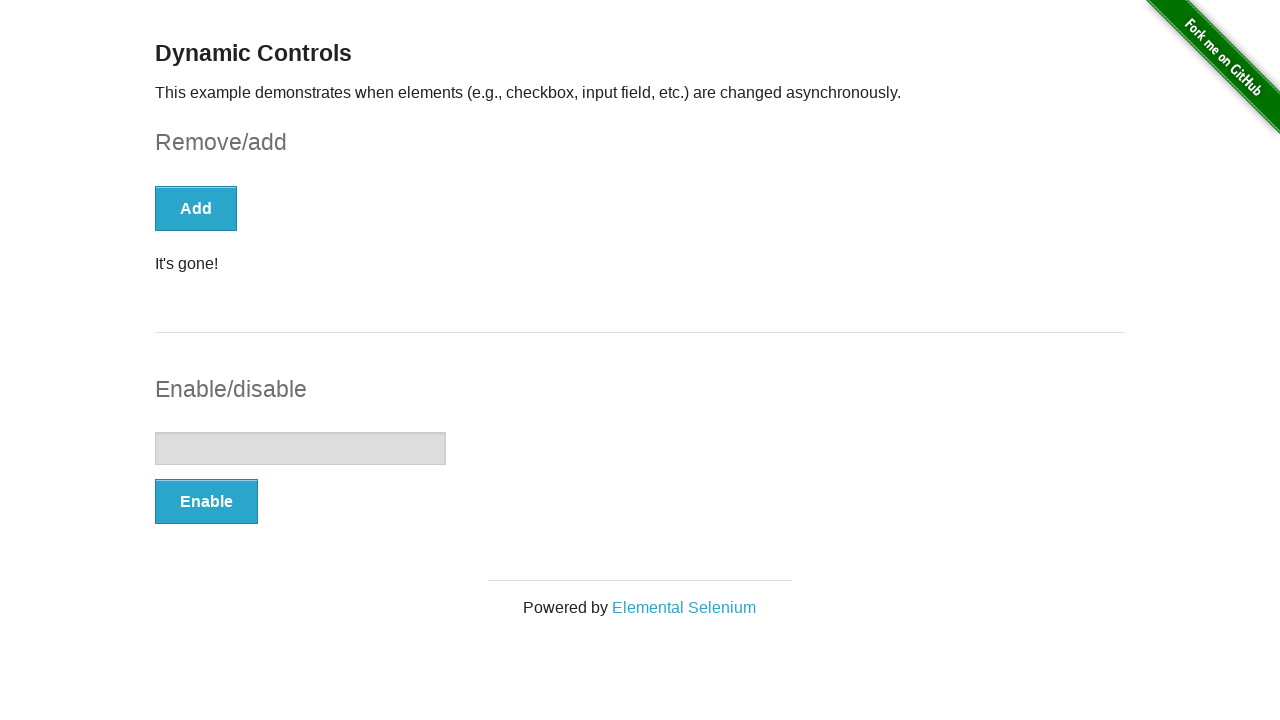